Tests interaction with an iframe by navigating to a frames demo page and filling a text input field within a nested frame

Starting URL: https://ui.vision/demo/webtest/frames/

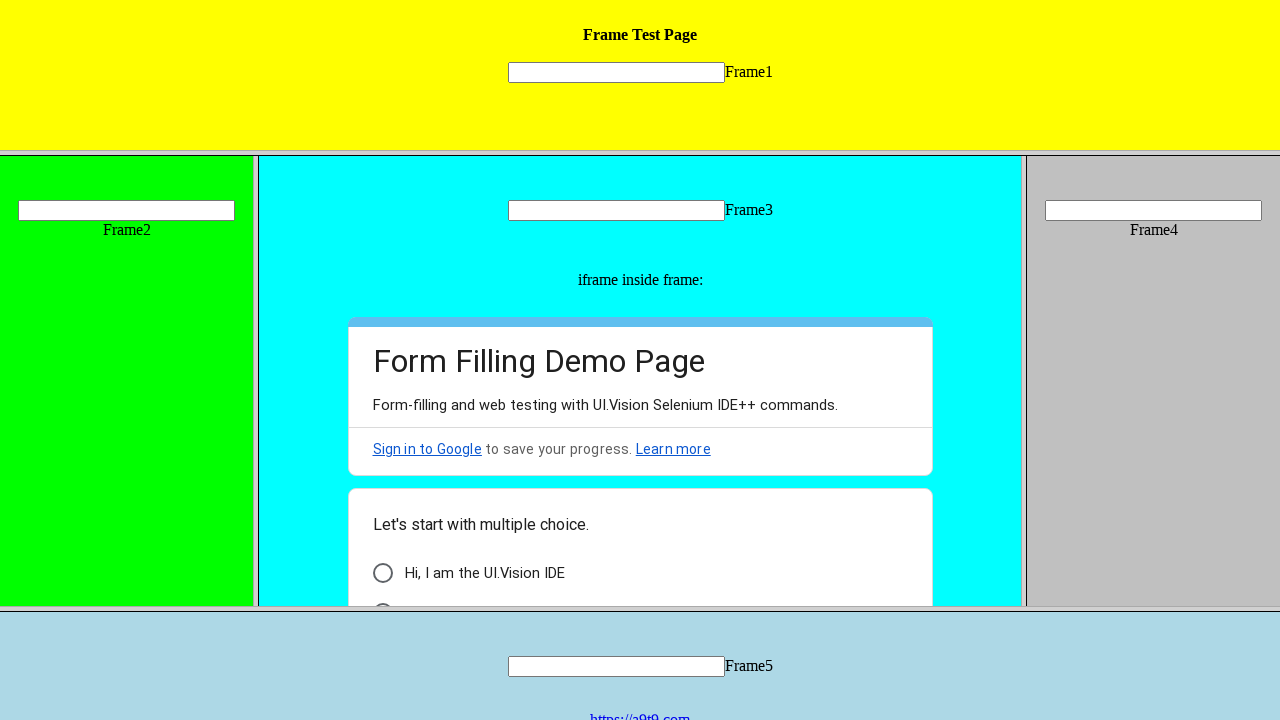

Waited for page to load
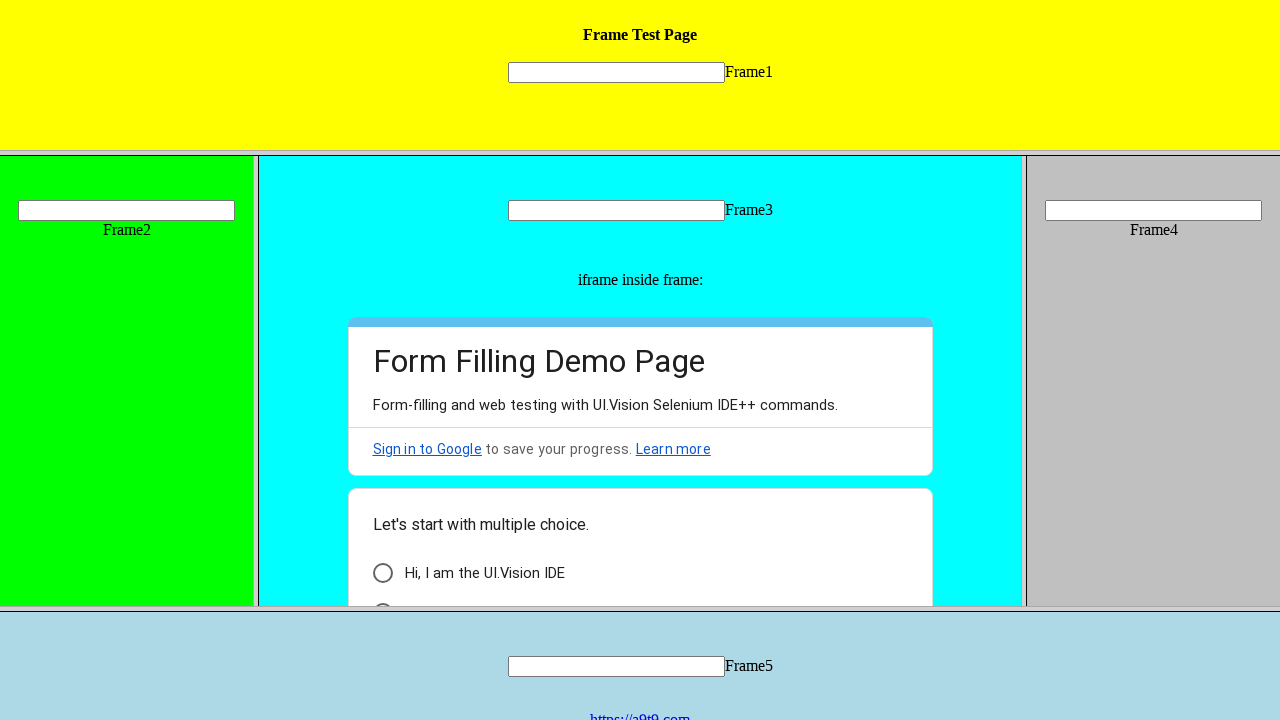

Located nested frame at frame_1.html
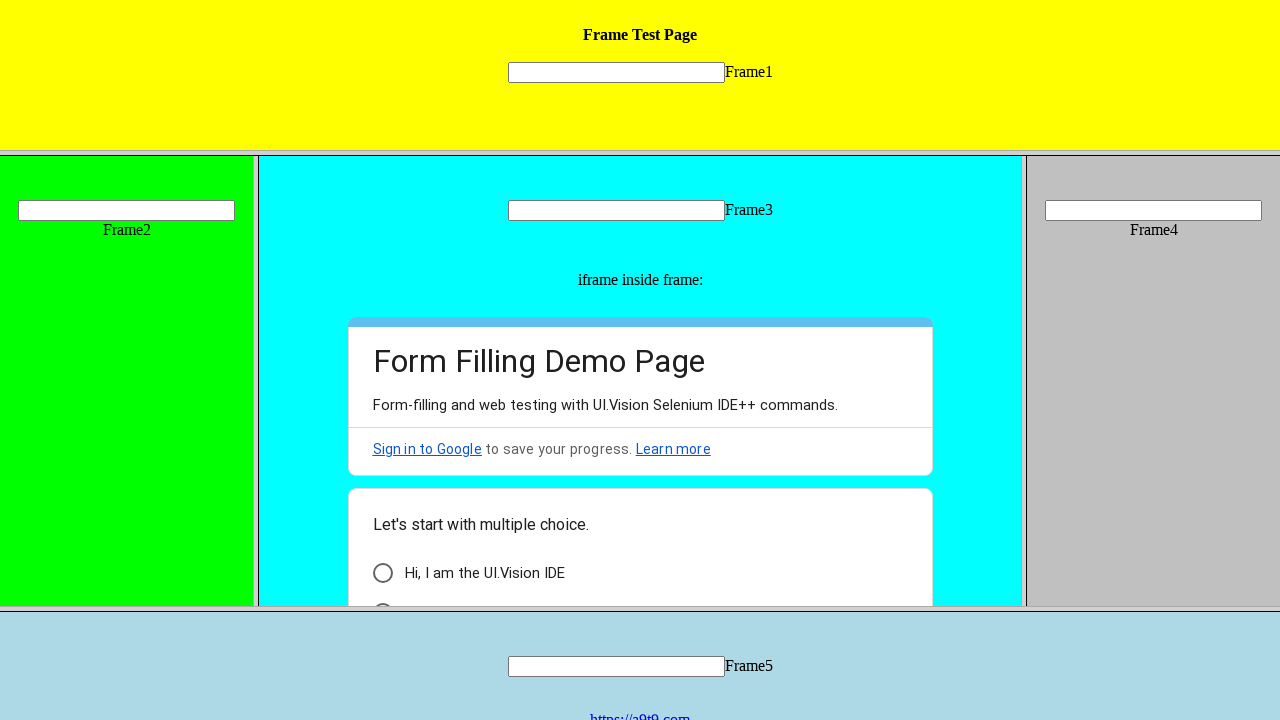

Filled text input field in iframe with 'zxcvbnm' on [name='mytext1']
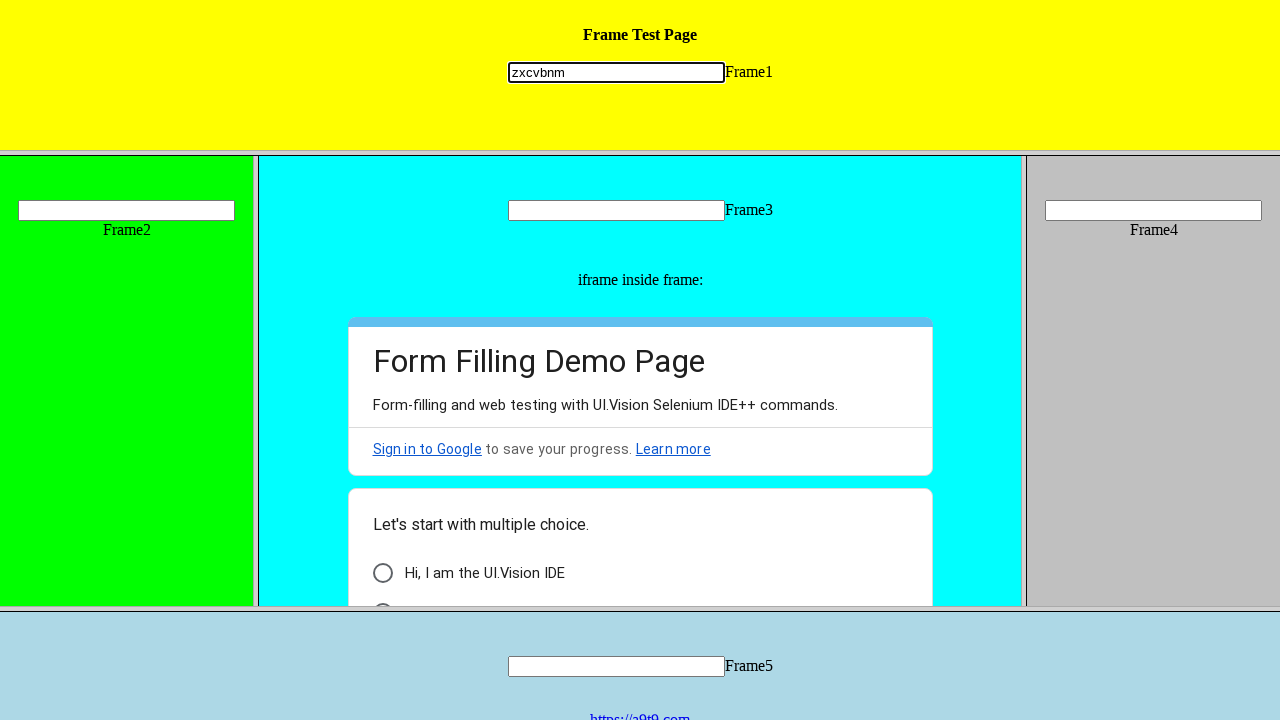

Waited for action to complete
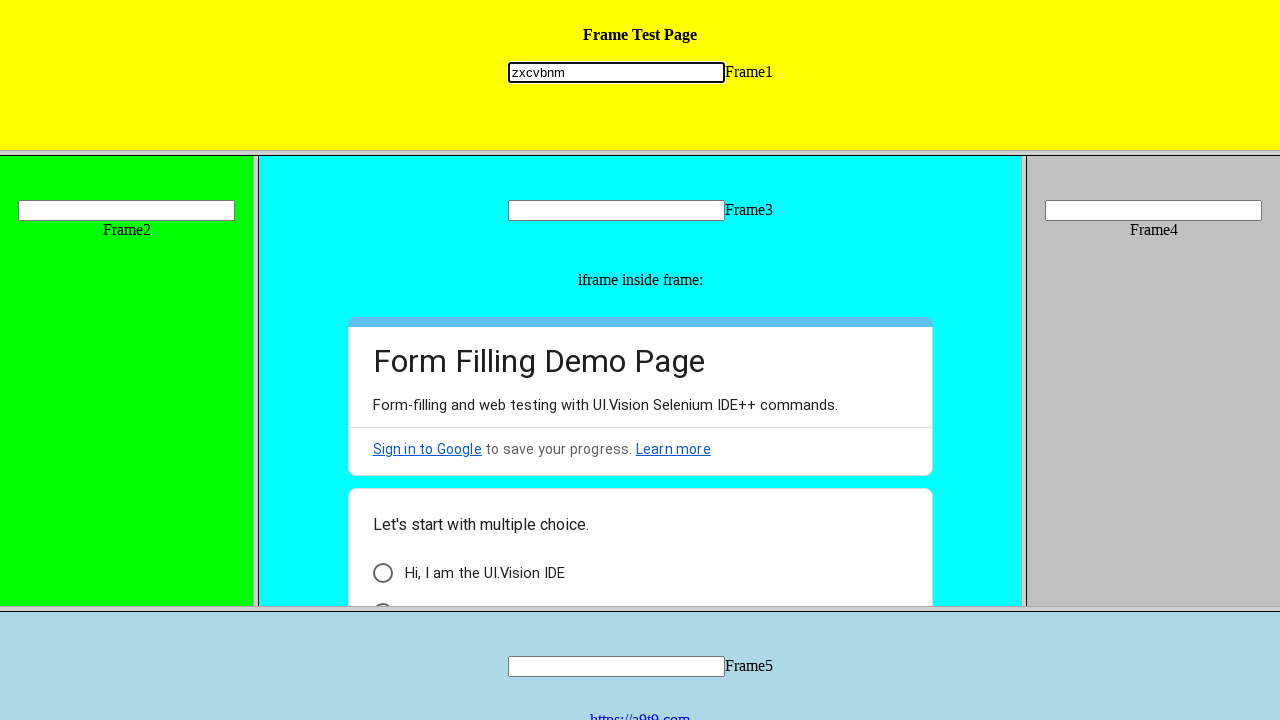

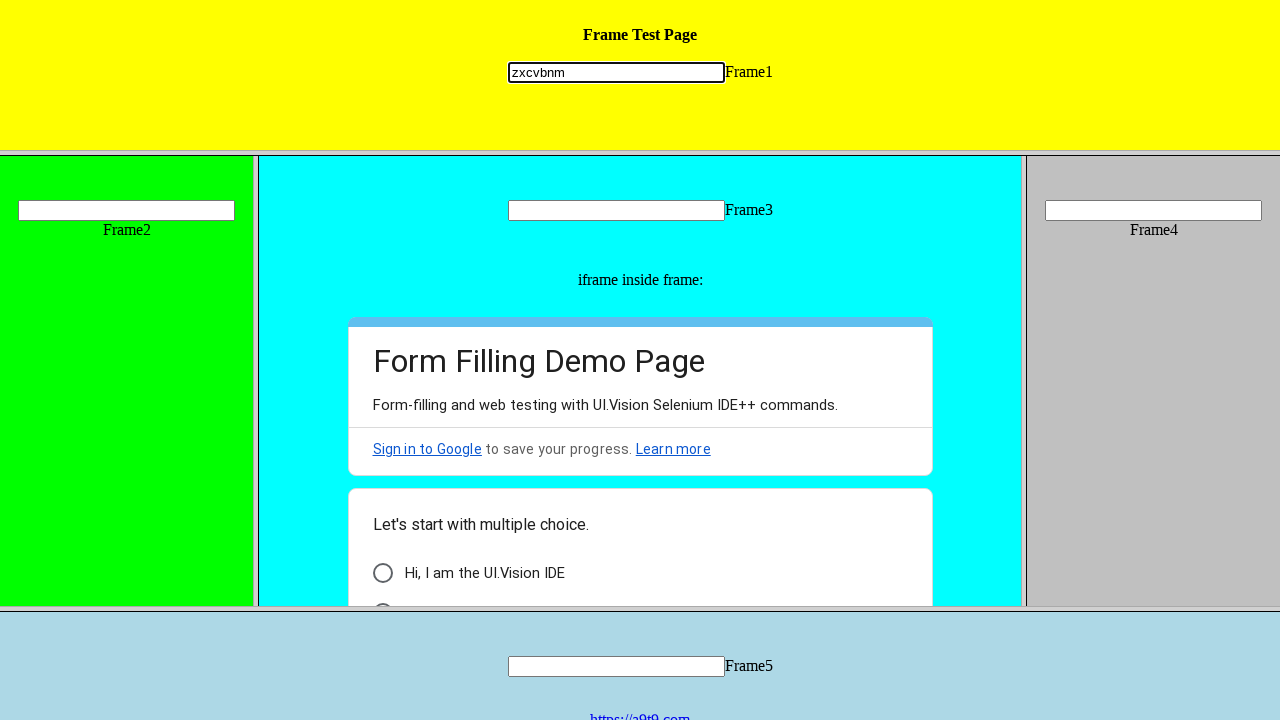